Tests table sorting functionality by clicking on the "Veg/fruit name" column header and verifying that the items are sorted alphabetically.

Starting URL: https://rahulshettyacademy.com/seleniumPractise/#/offers

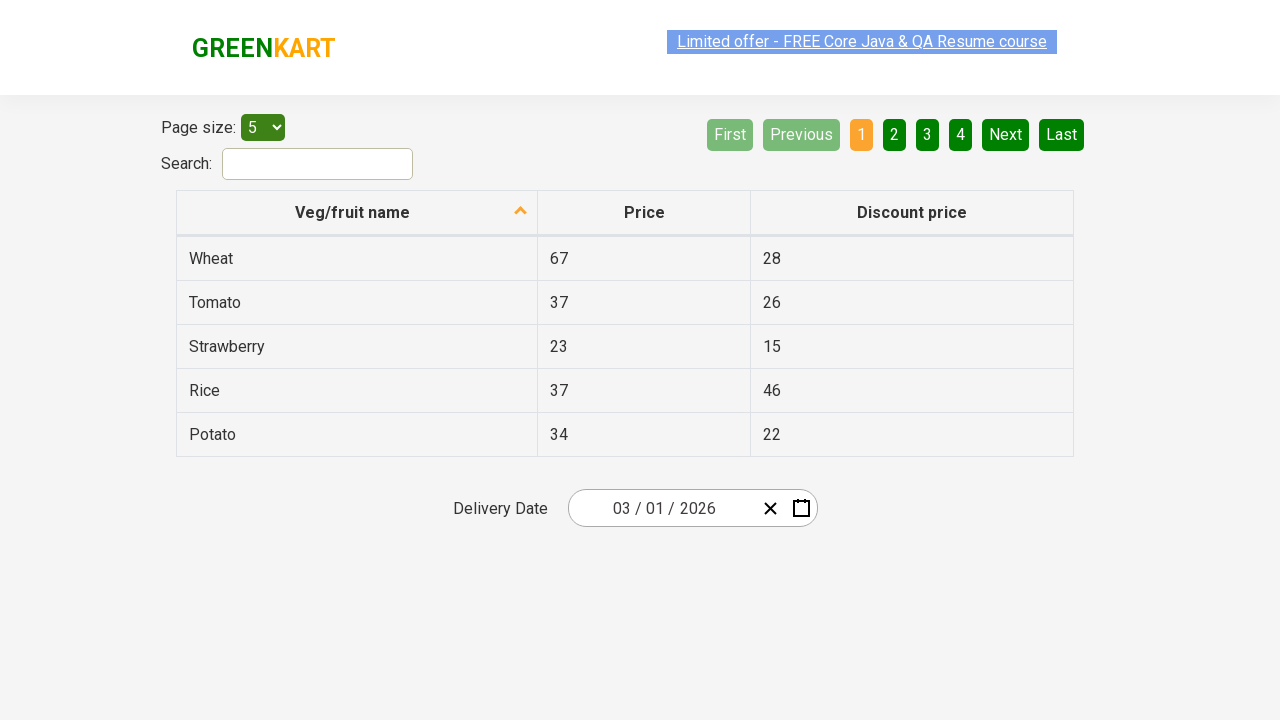

Clicked on 'Veg/fruit name' column header to sort table at (353, 212) on xpath=//span[text()='Veg/fruit name']
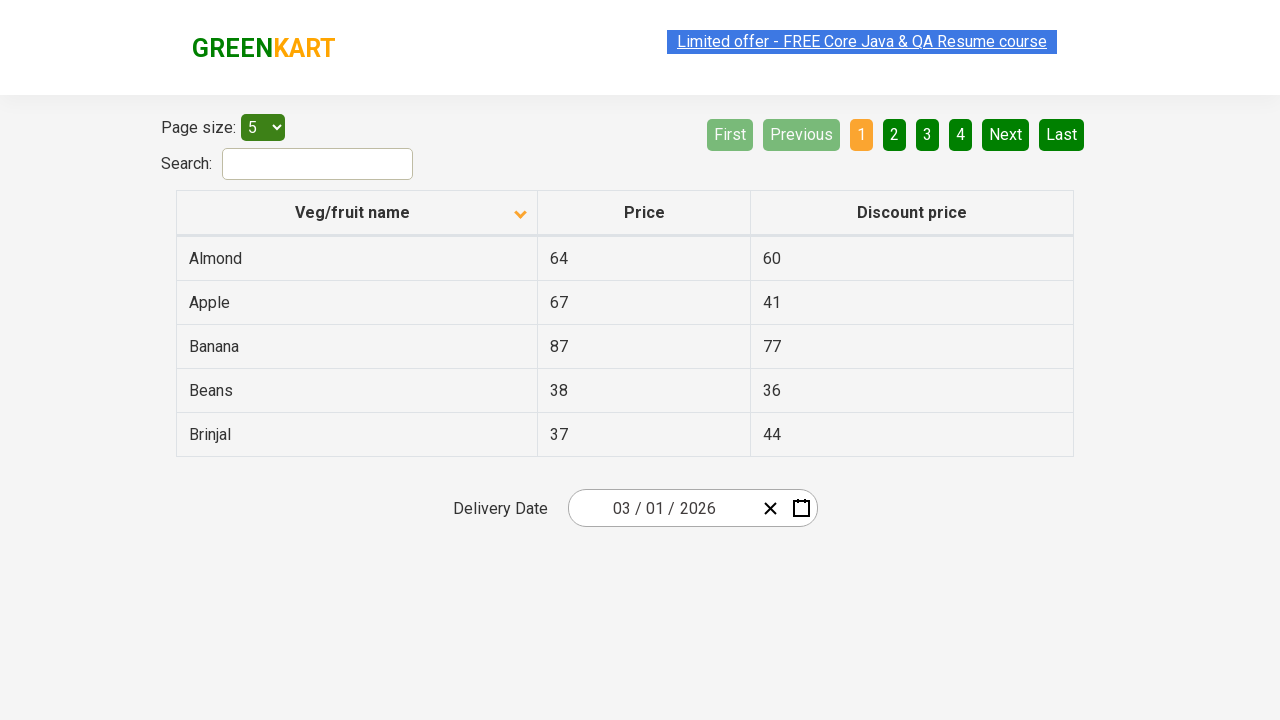

Waited for table rows to load after sorting
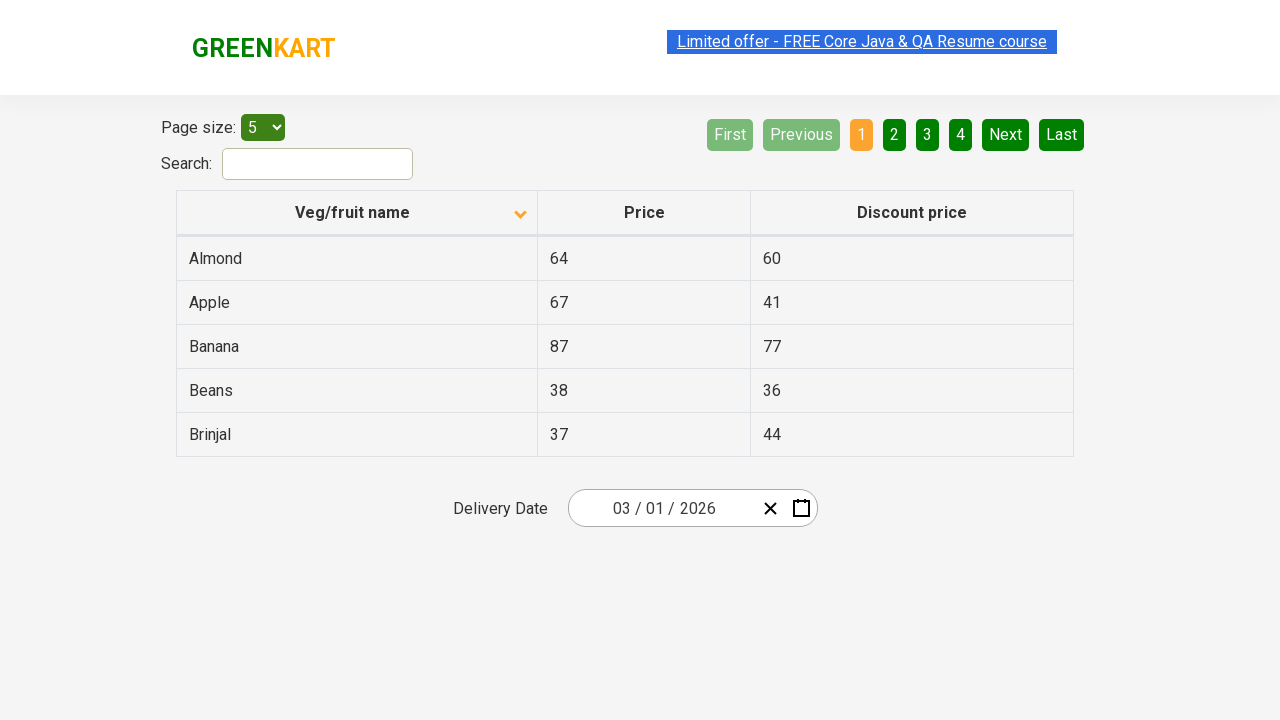

Retrieved all veggie/fruit names from first column
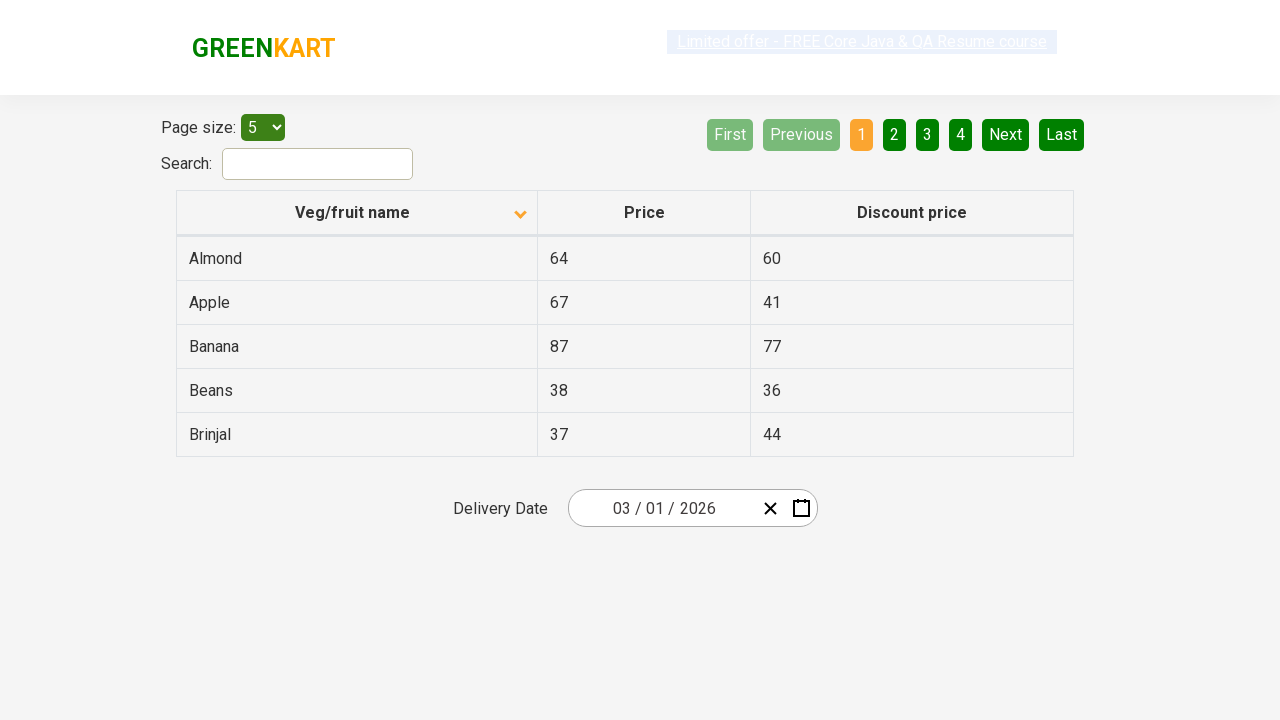

Extracted text content from all veggie/fruit name elements
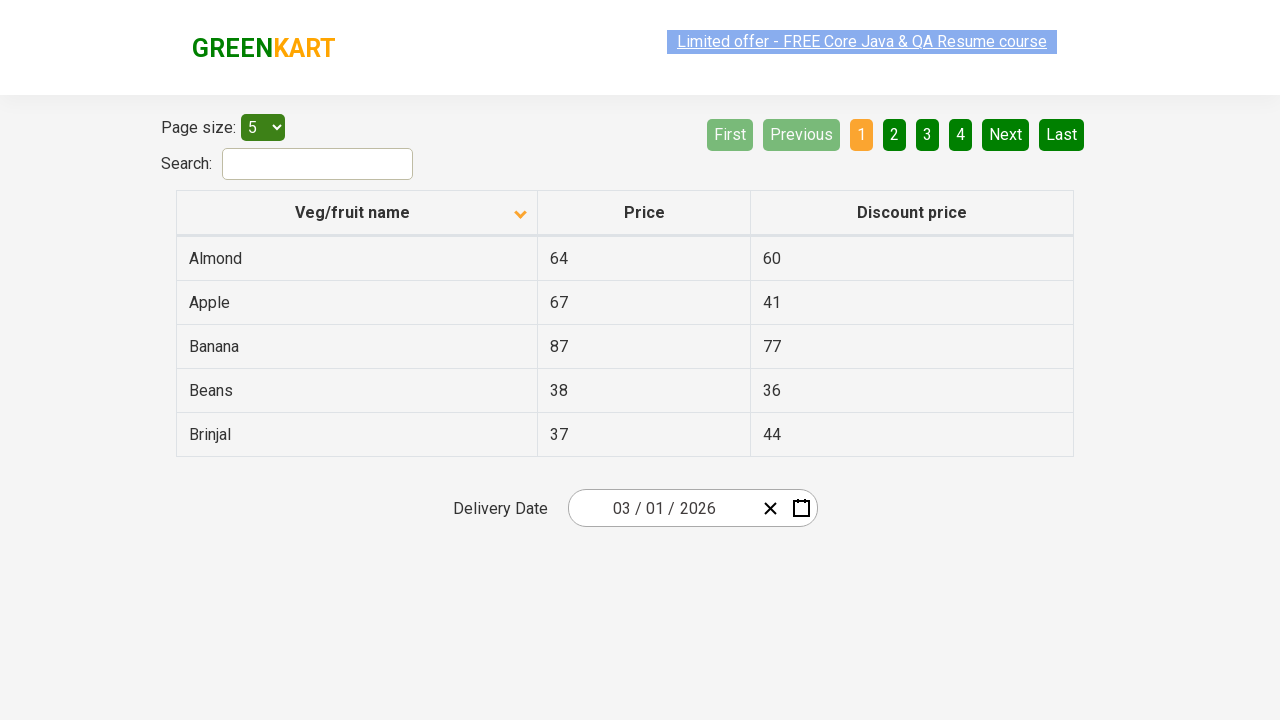

Created copy of browser-sorted veggie list for comparison
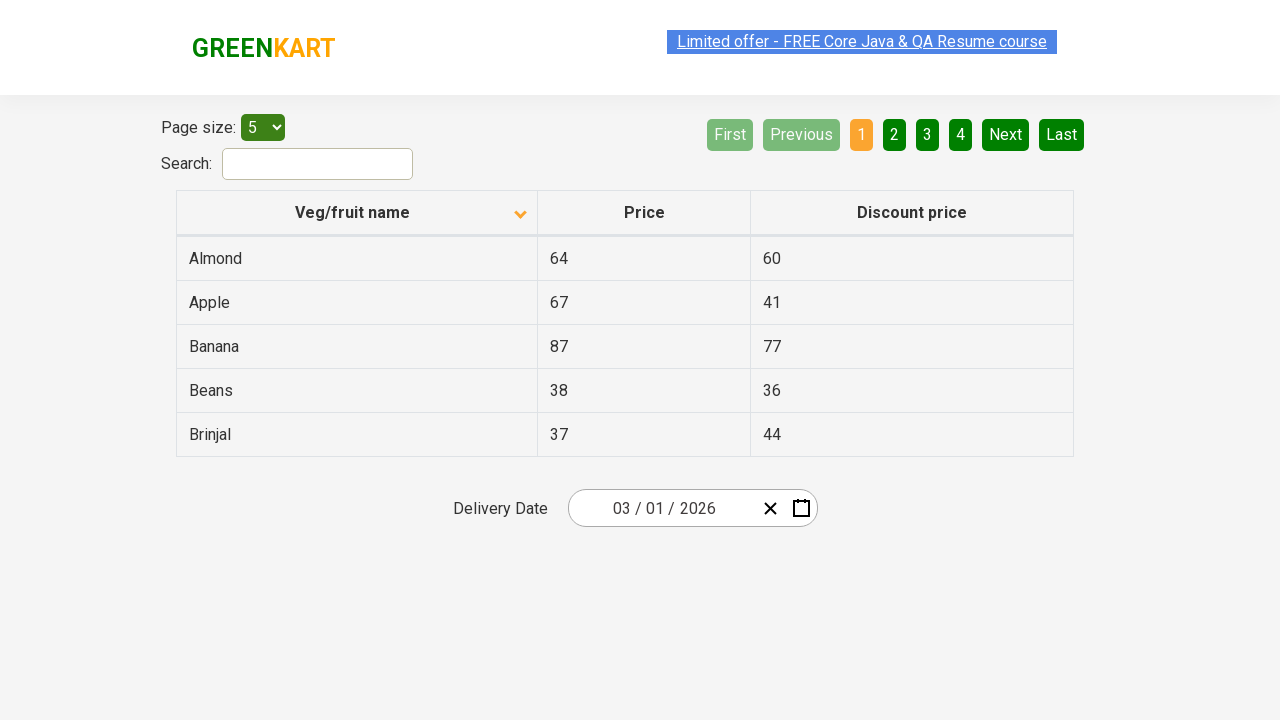

Sorted veggie list alphabetically in code
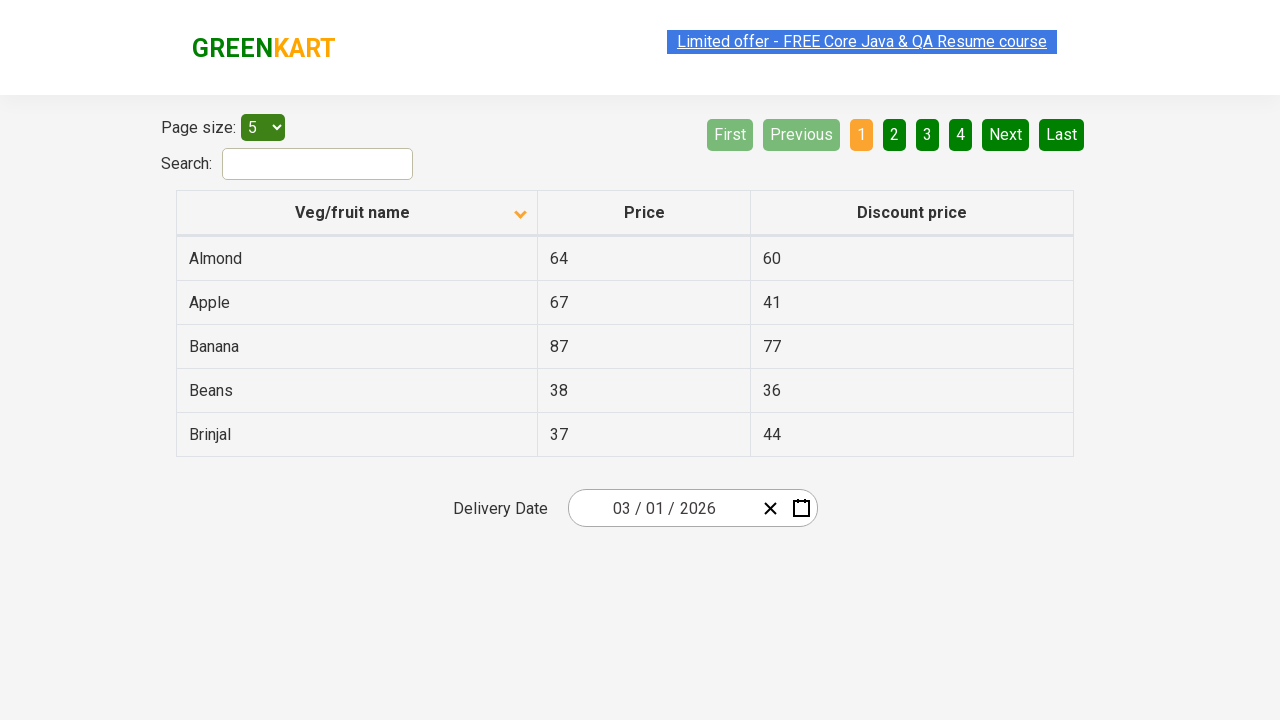

Verified that browser sorting matches alphabetical sorting
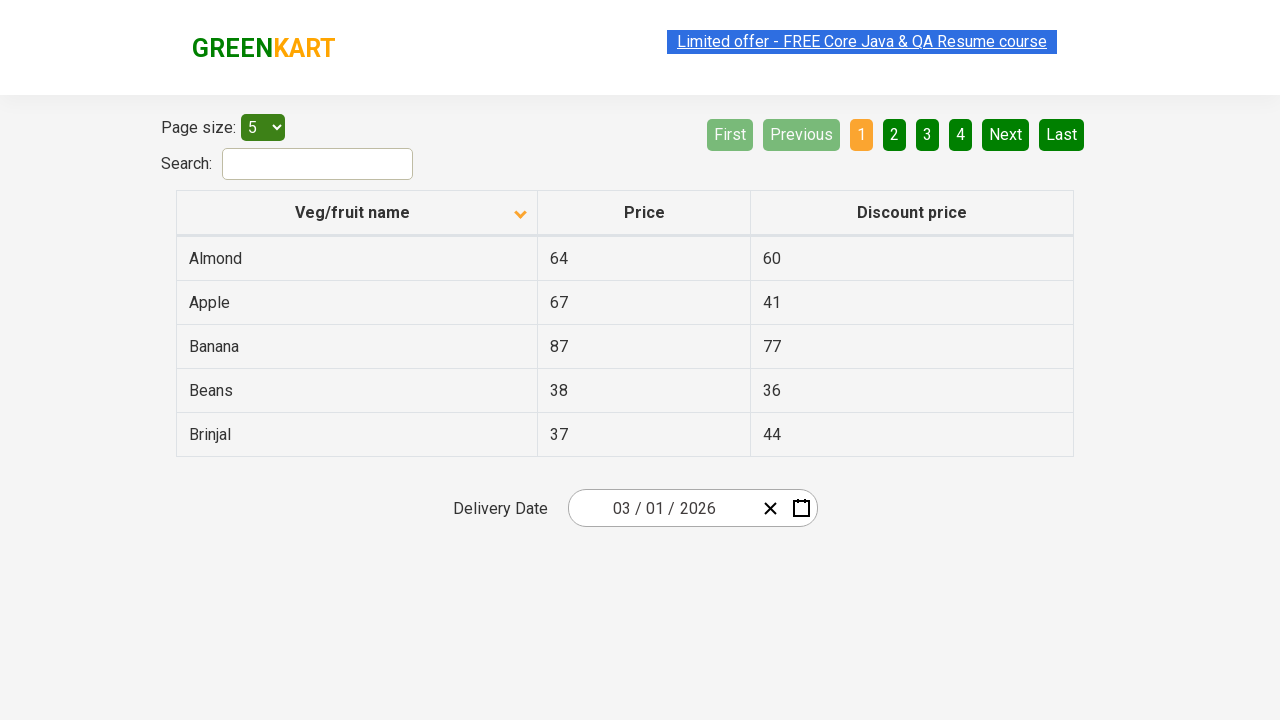

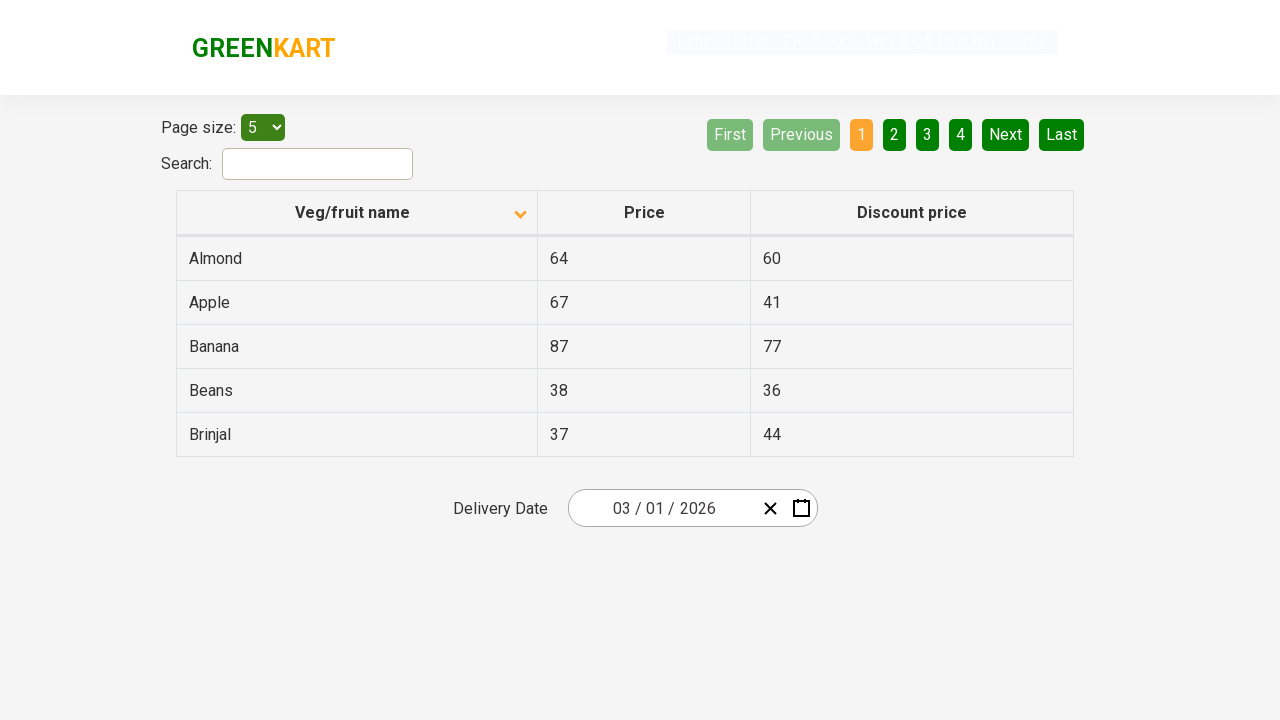